Tests placeholder text in empty form fields for four different payment service types: Mobile services, Home internet, Installment, and Arrears by clicking through each option and verifying default placeholder values.

Starting URL: https://www.mts.by/

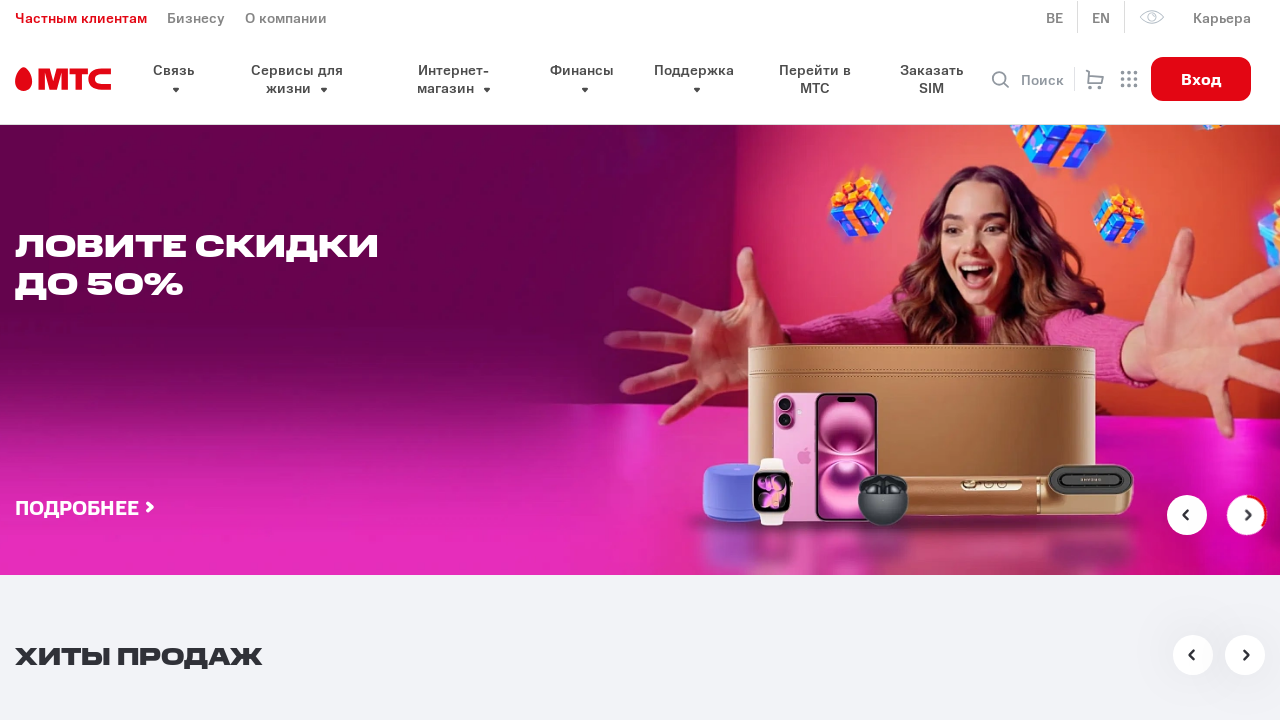

Clicked select header button to open service type dropdown at (660, 360) on button.select__header
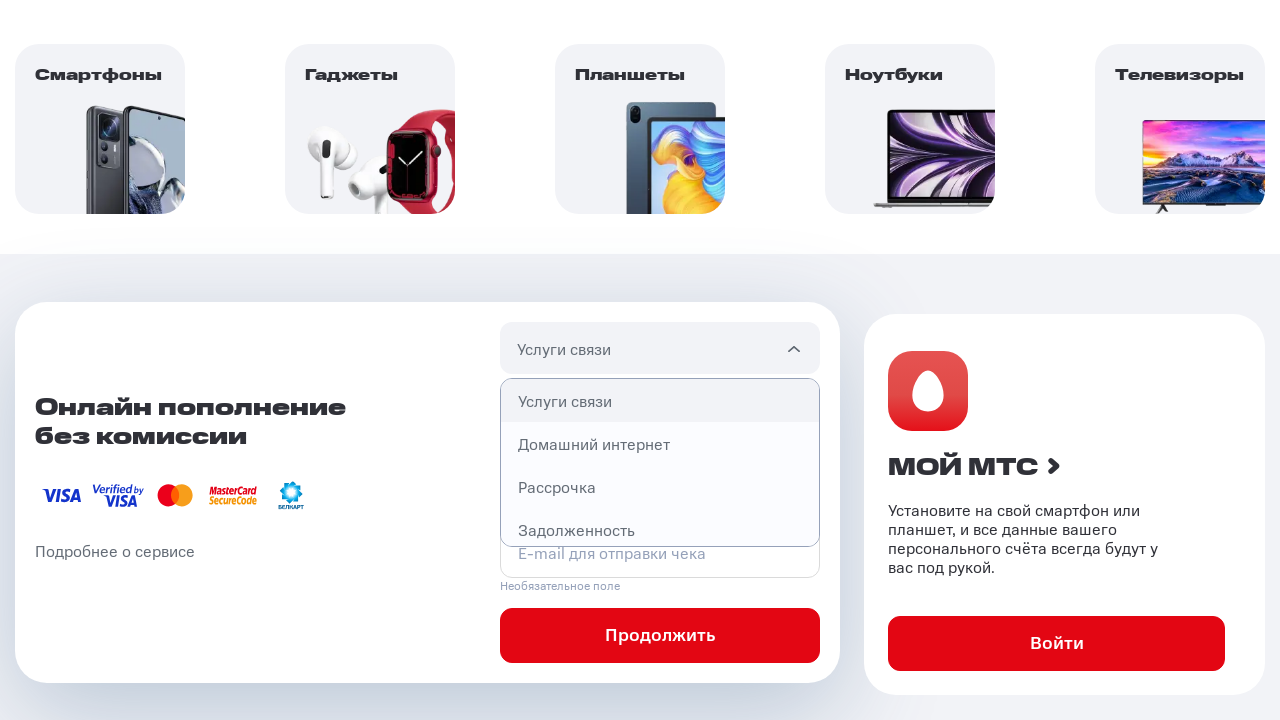

Selected 'Услуги связи' (Mobile services) option at (660, 401) on xpath=//p[@class='select__option'][text()='Услуги связи']
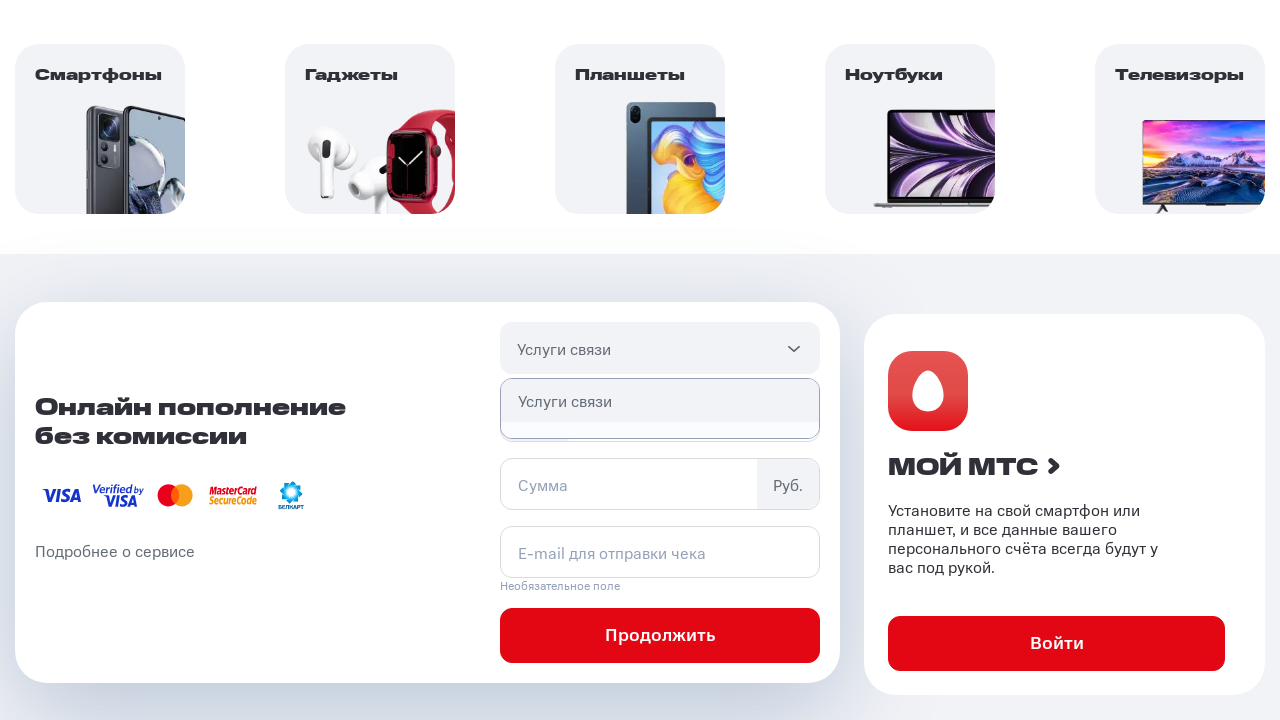

Waited for Mobile services form to load
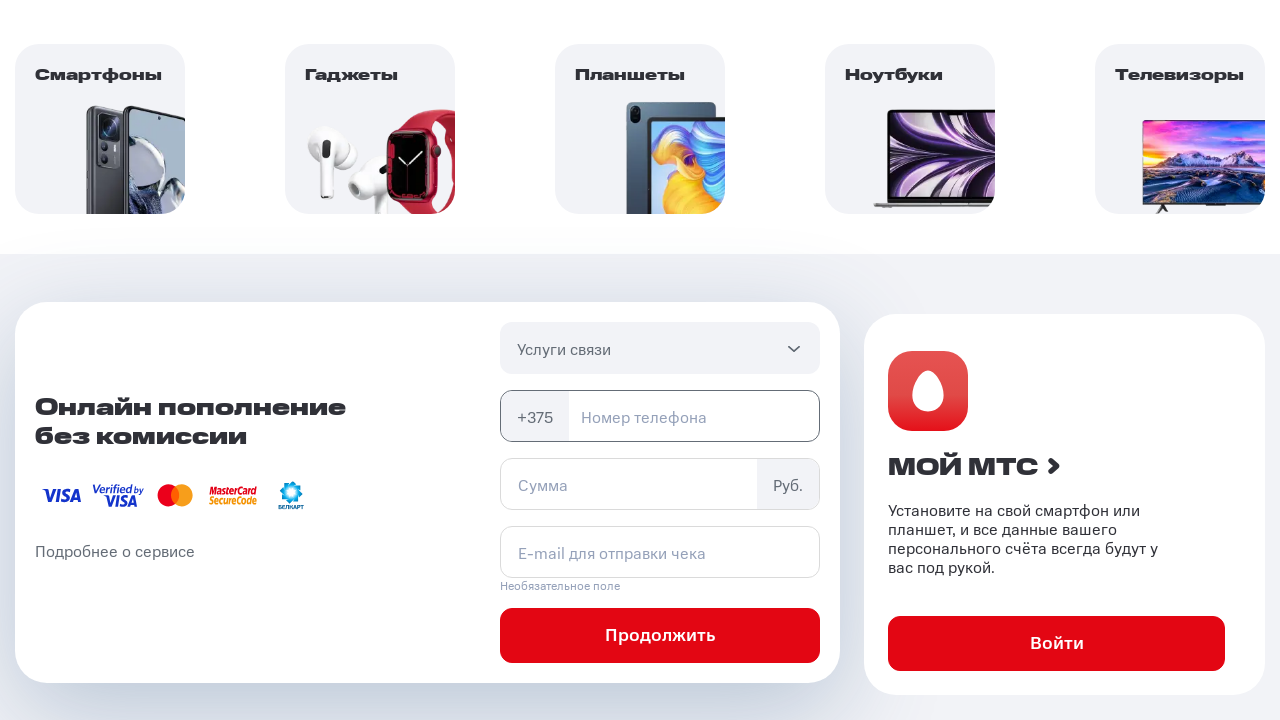

Verified phone field placeholder 'Номер телефона' for Mobile services
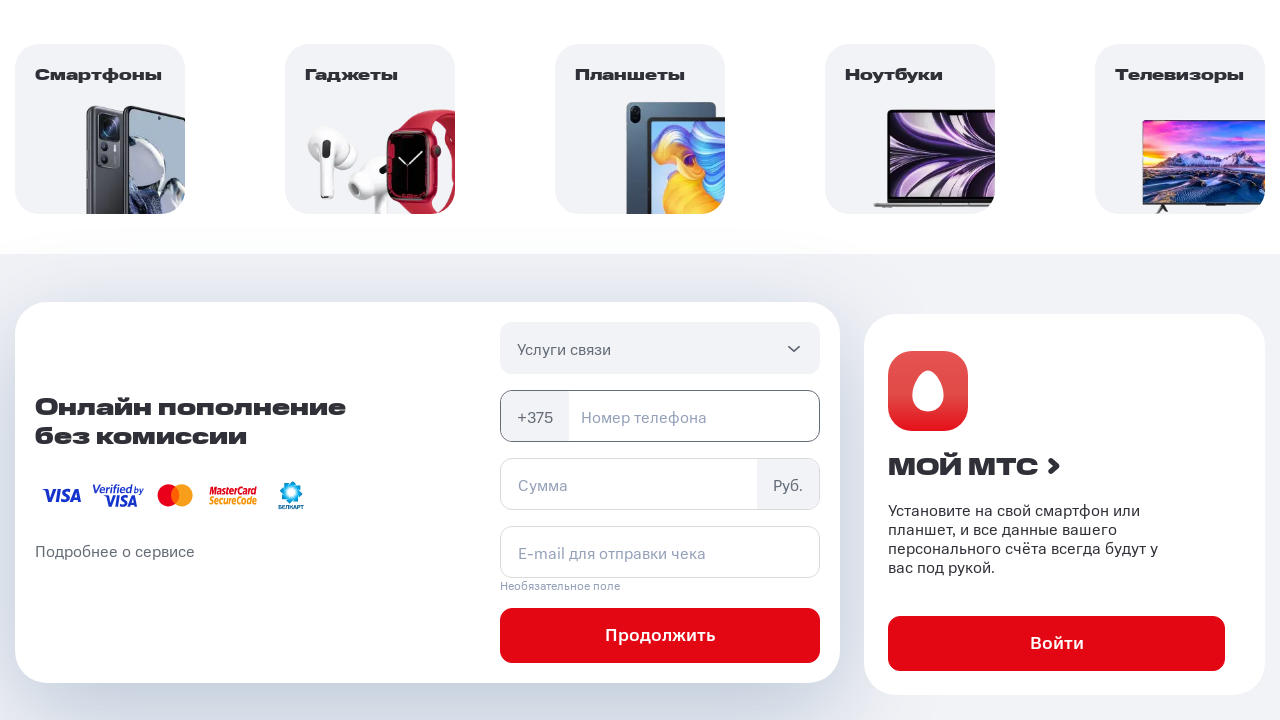

Verified sum field placeholder 'Сумма' for Mobile services
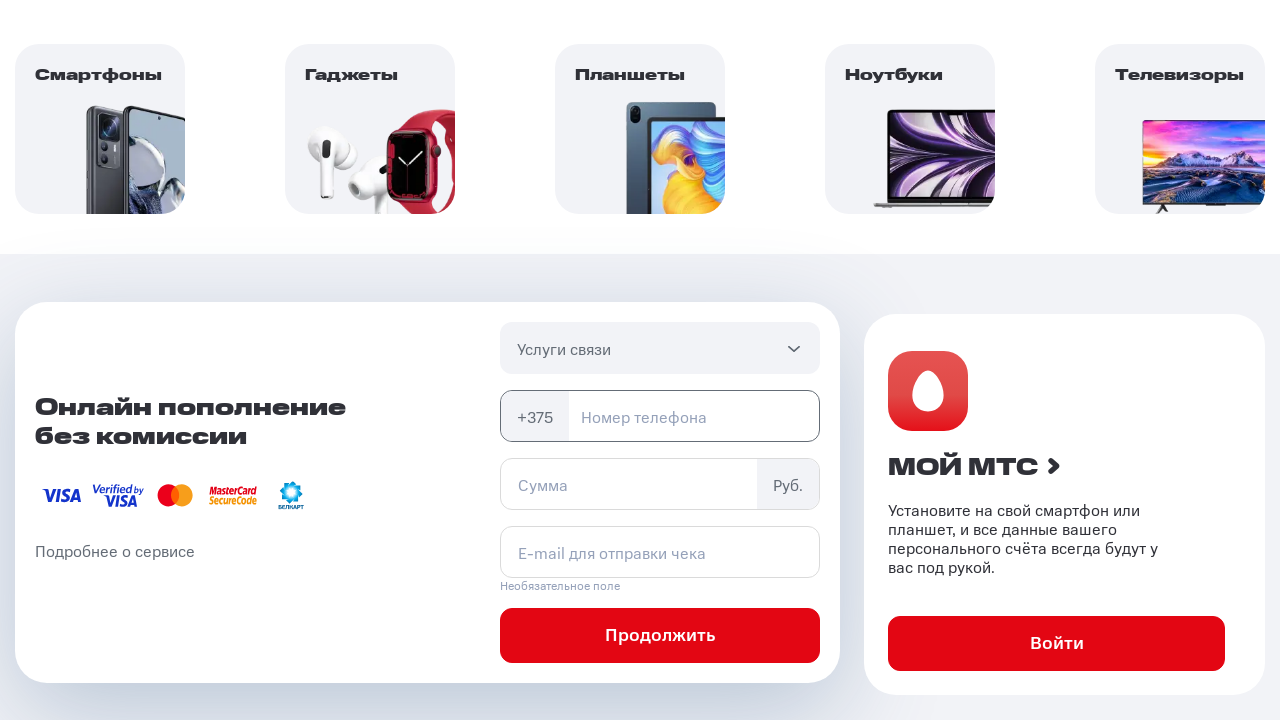

Verified email field placeholder 'E-mail для отправки чека' for Mobile services
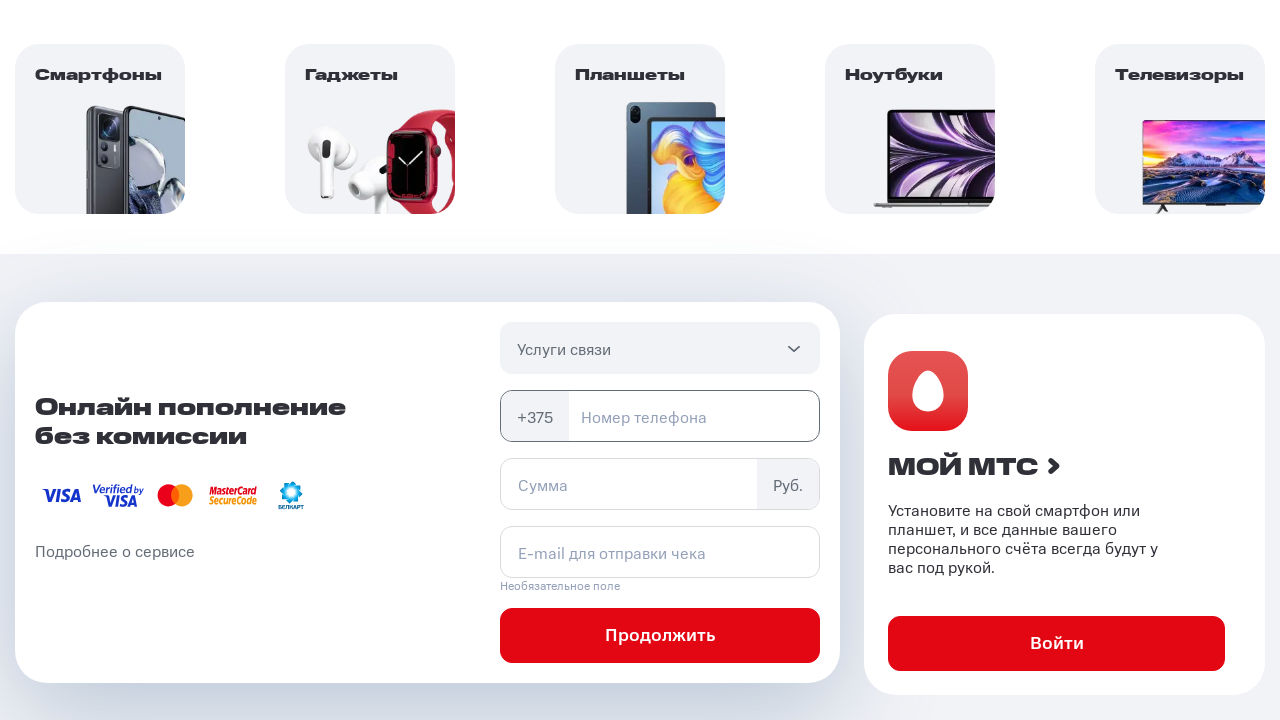

Clicked select header button to open service type dropdown again at (660, 348) on button.select__header
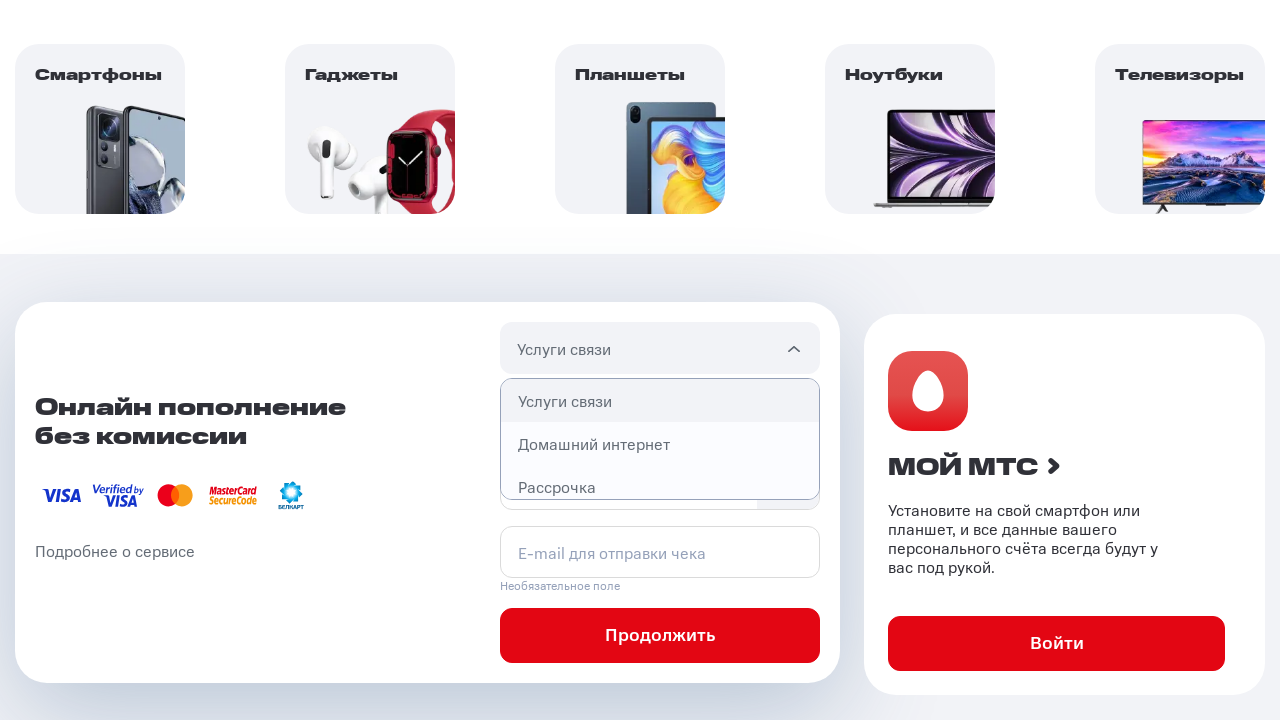

Selected 'Домашний интернет' (Home internet) option at (660, 444) on xpath=//p[@class='select__option'][text()='Домашний интернет']
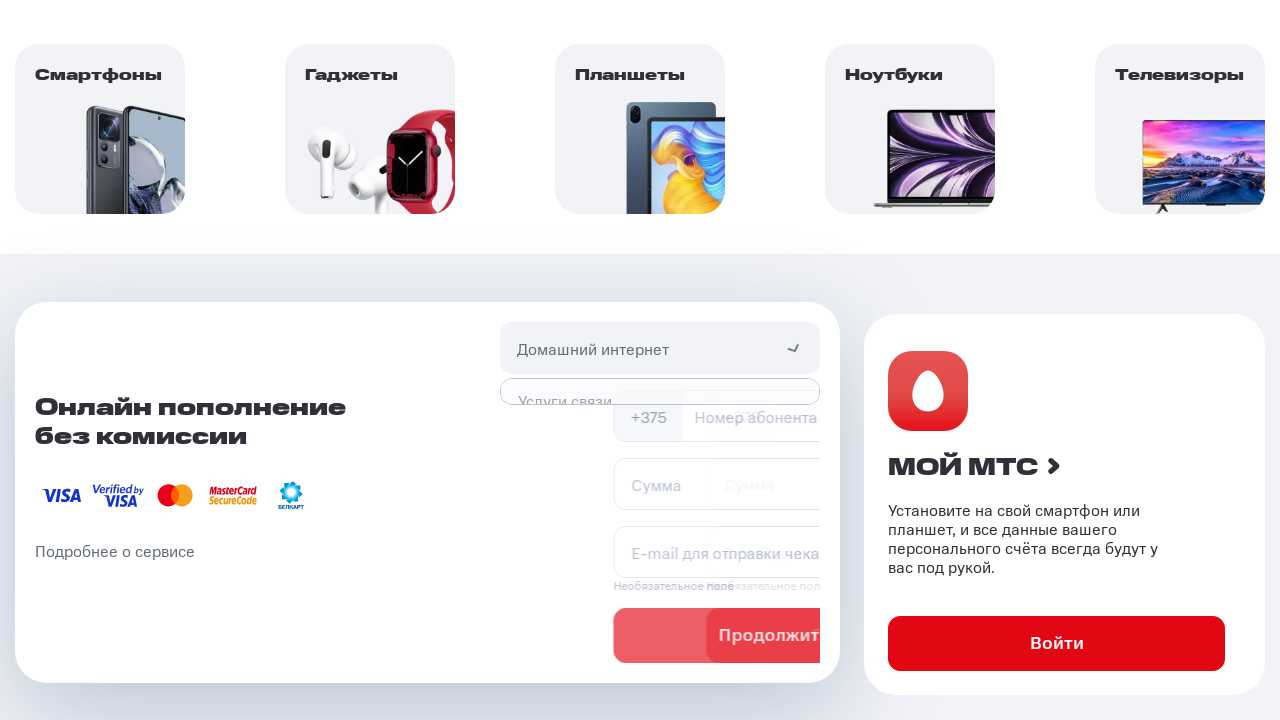

Waited for Home internet form to load
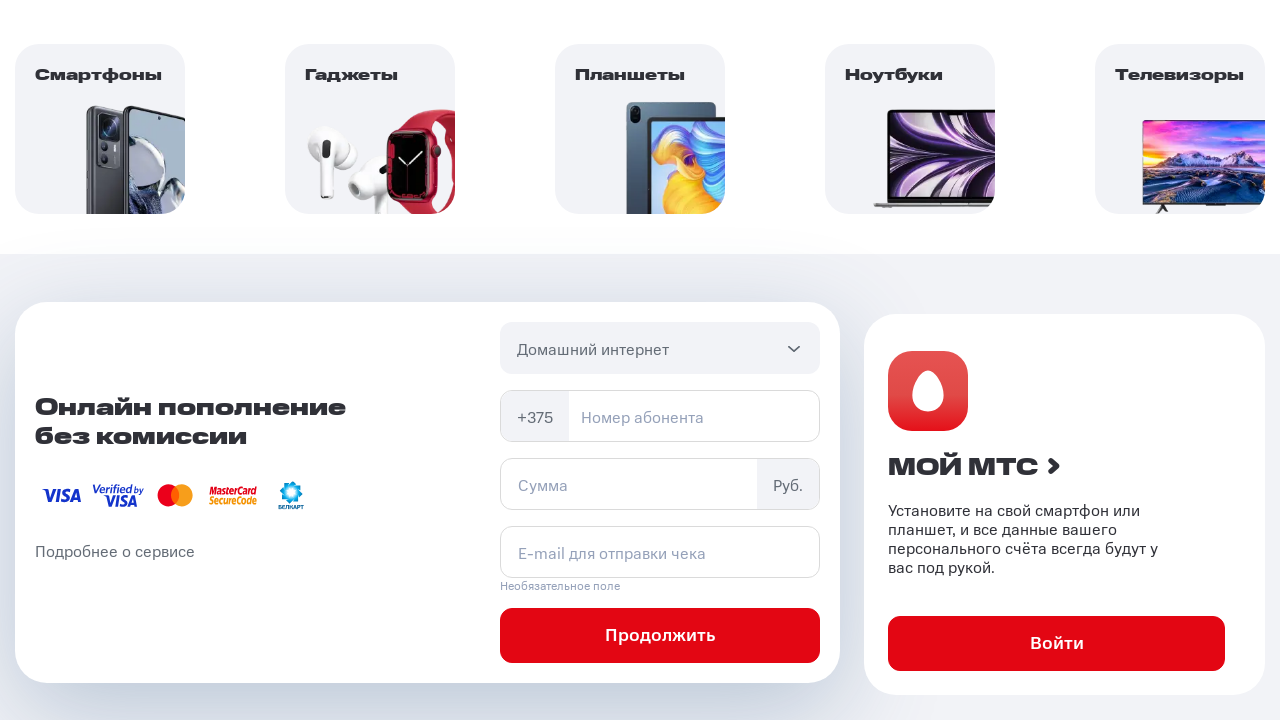

Verified phone field placeholder 'Номер абонента' for Home internet
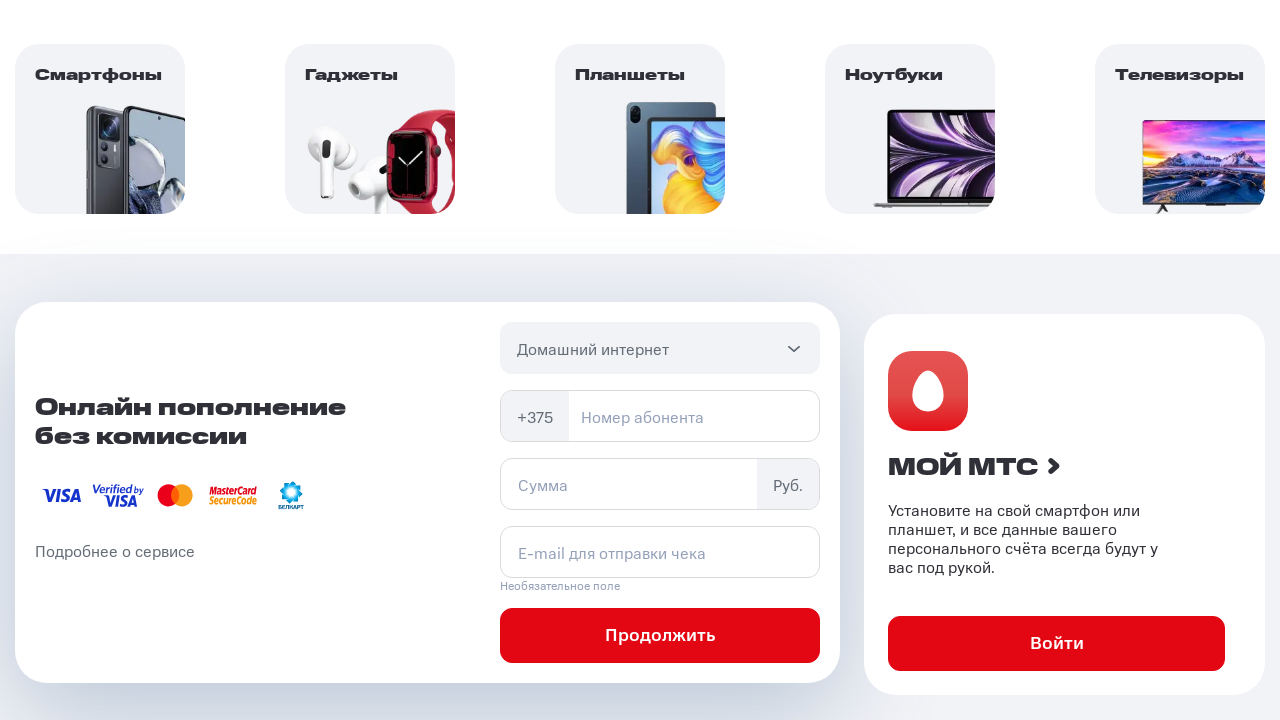

Verified sum field placeholder 'Сумма' for Home internet
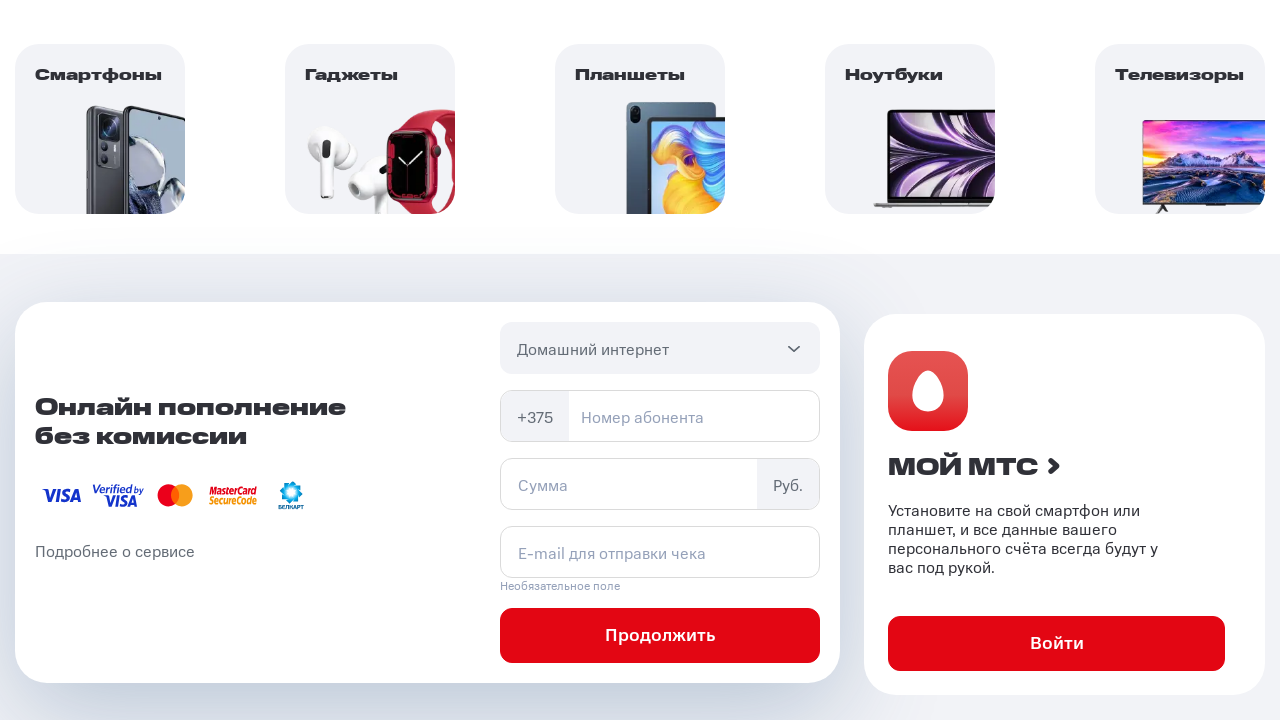

Verified email field placeholder 'E-mail для отправки чека' for Home internet
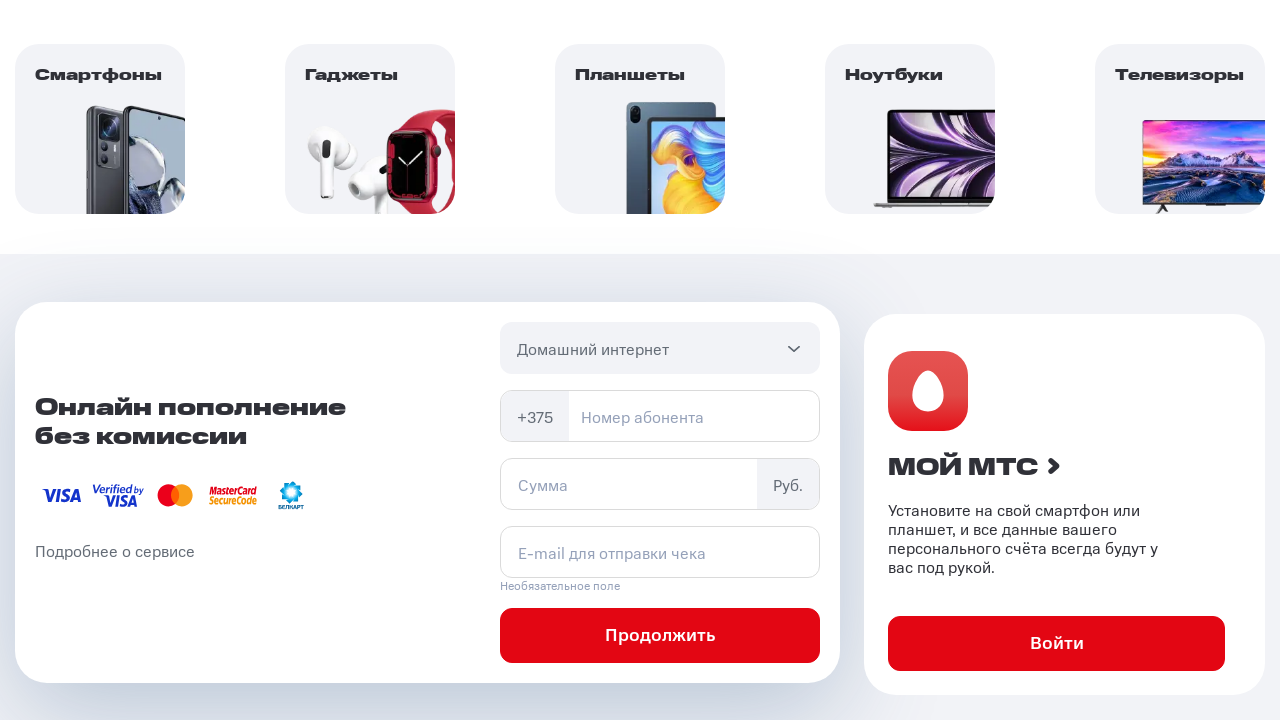

Clicked select header button to open service type dropdown again at (660, 348) on button.select__header
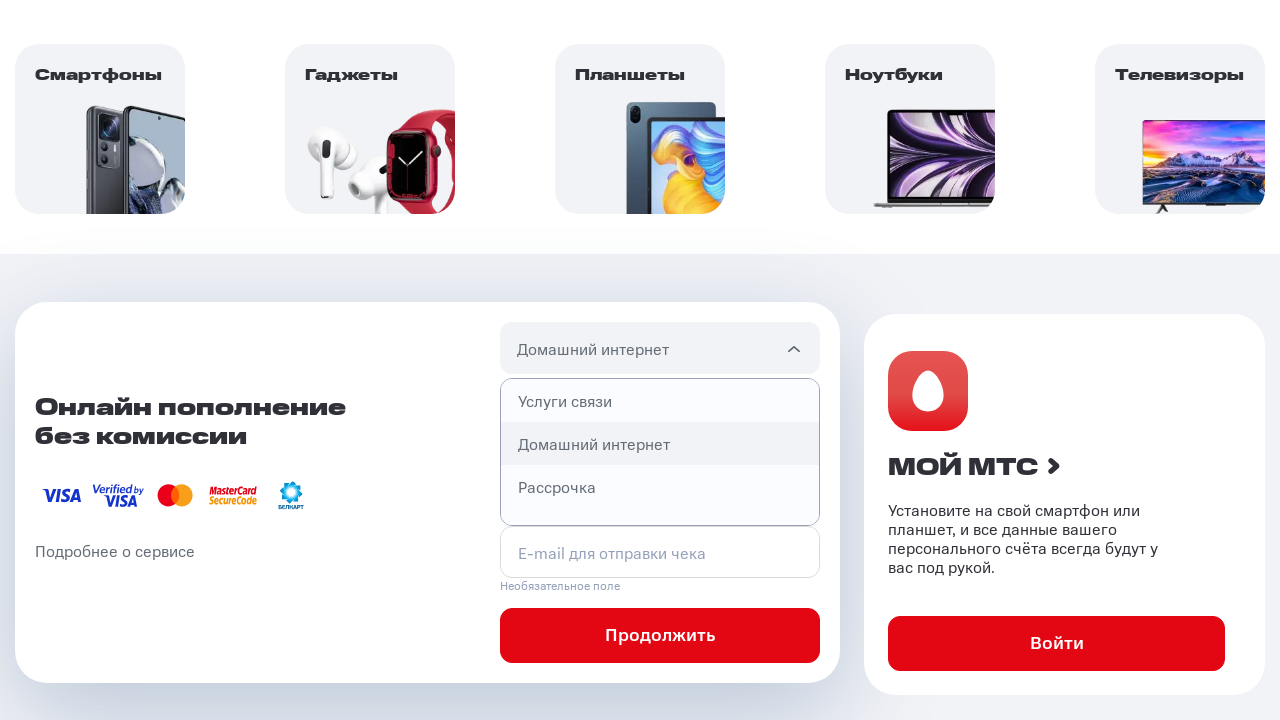

Selected 'Рассрочка' (Installment) option at (660, 487) on xpath=//p[@class='select__option'][text()='Рассрочка']
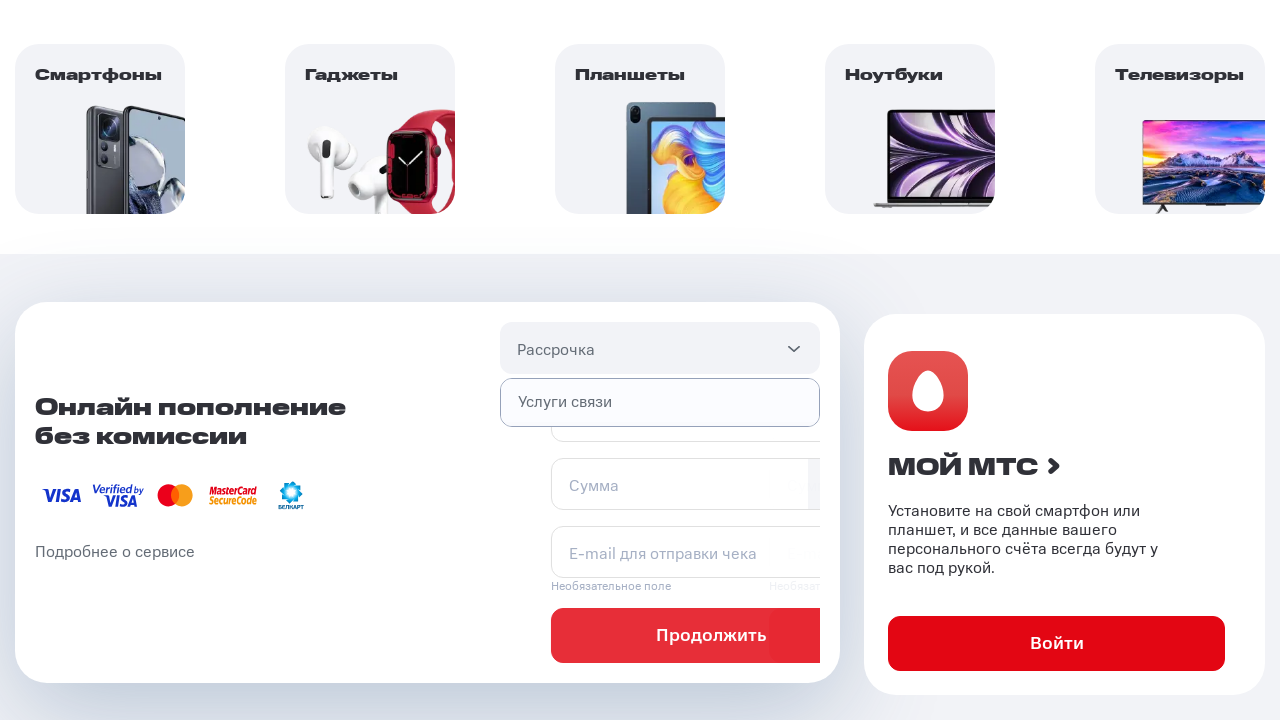

Waited for Installment form to load
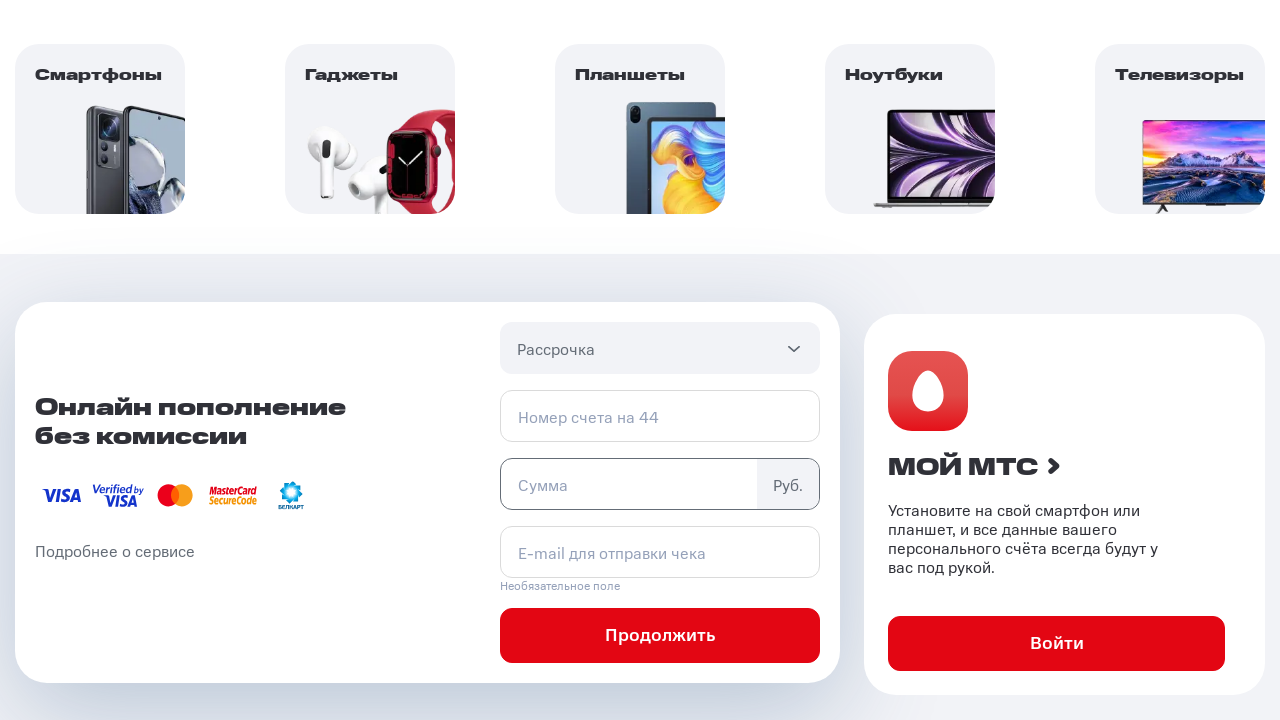

Verified account number field placeholder 'Номер счета на 44' for Installment
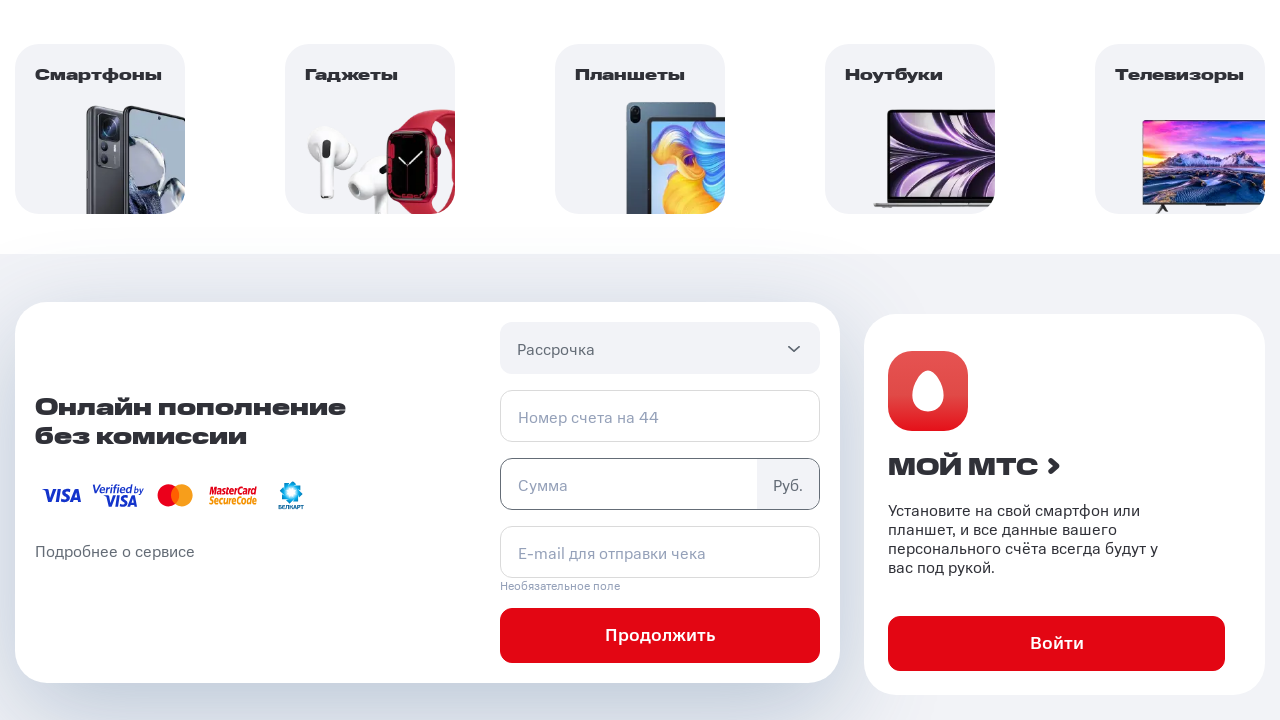

Verified sum field placeholder 'Сумма' for Installment
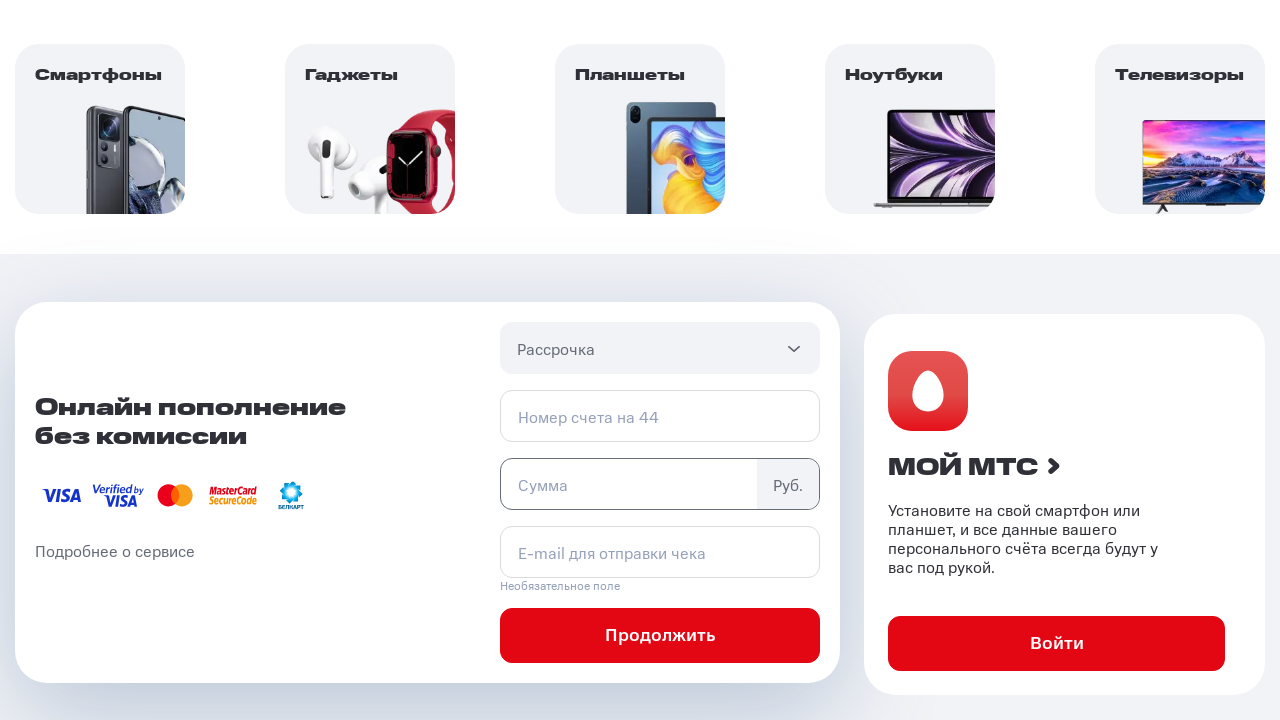

Verified email field placeholder 'E-mail для отправки чека' for Installment
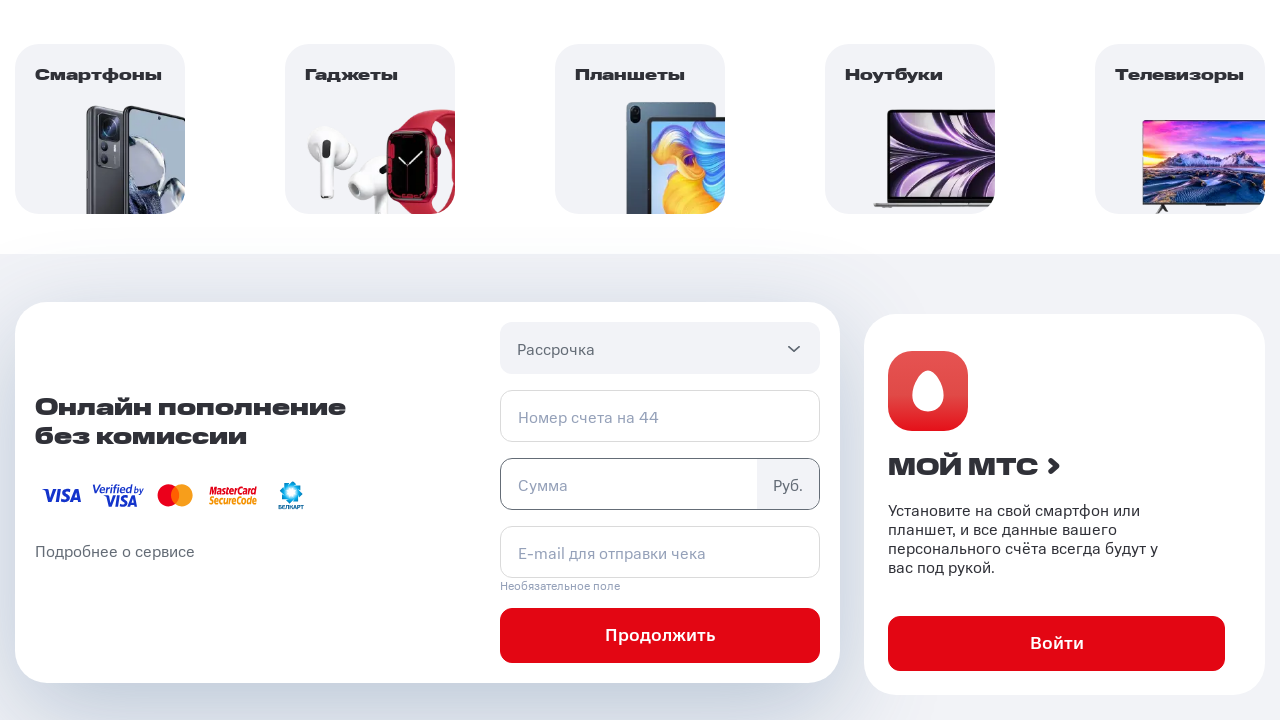

Clicked select header button to open service type dropdown again at (660, 348) on button.select__header
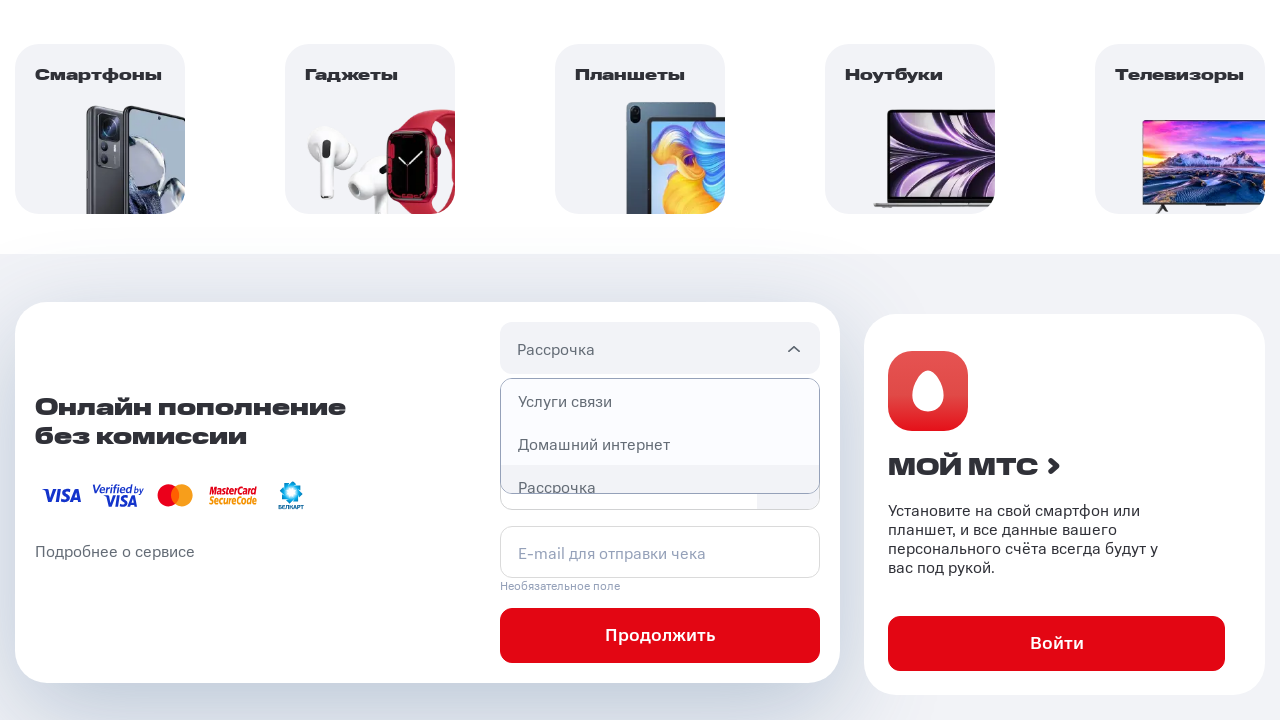

Selected 'Задолженность' (Arrears) option at (660, 530) on xpath=//p[@class='select__option'][text()='Задолженность']
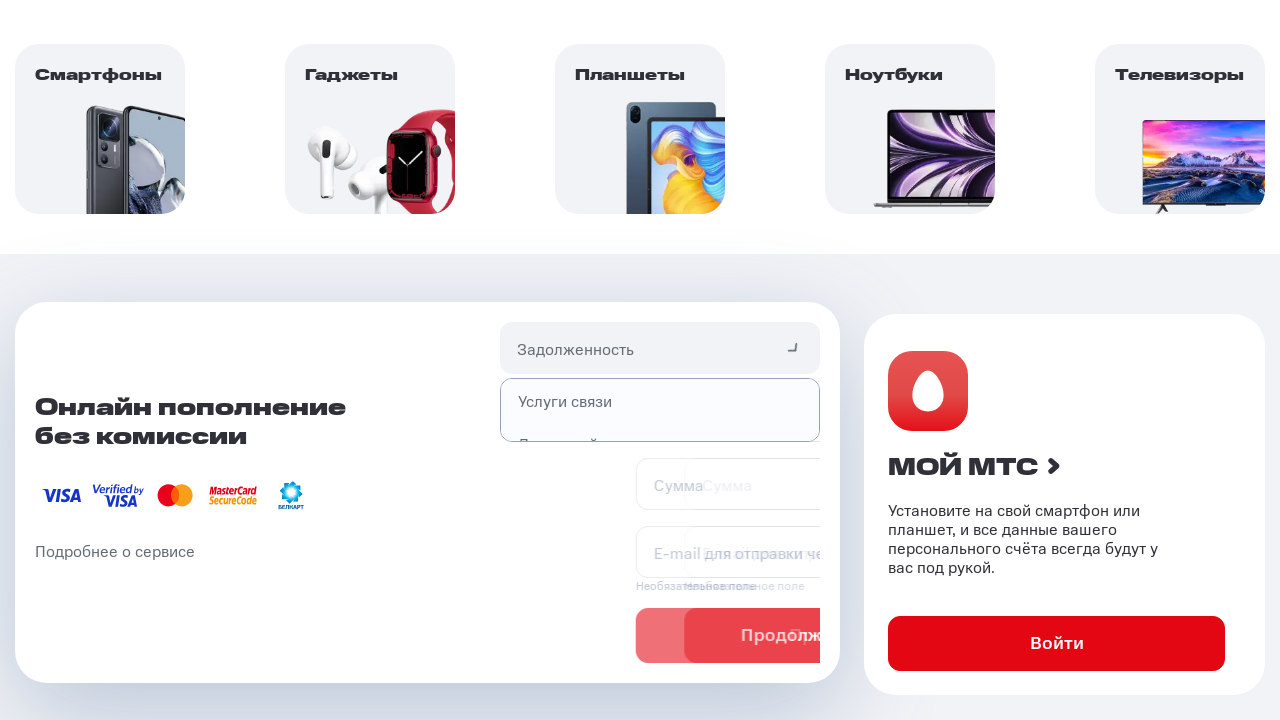

Waited for Arrears form to load
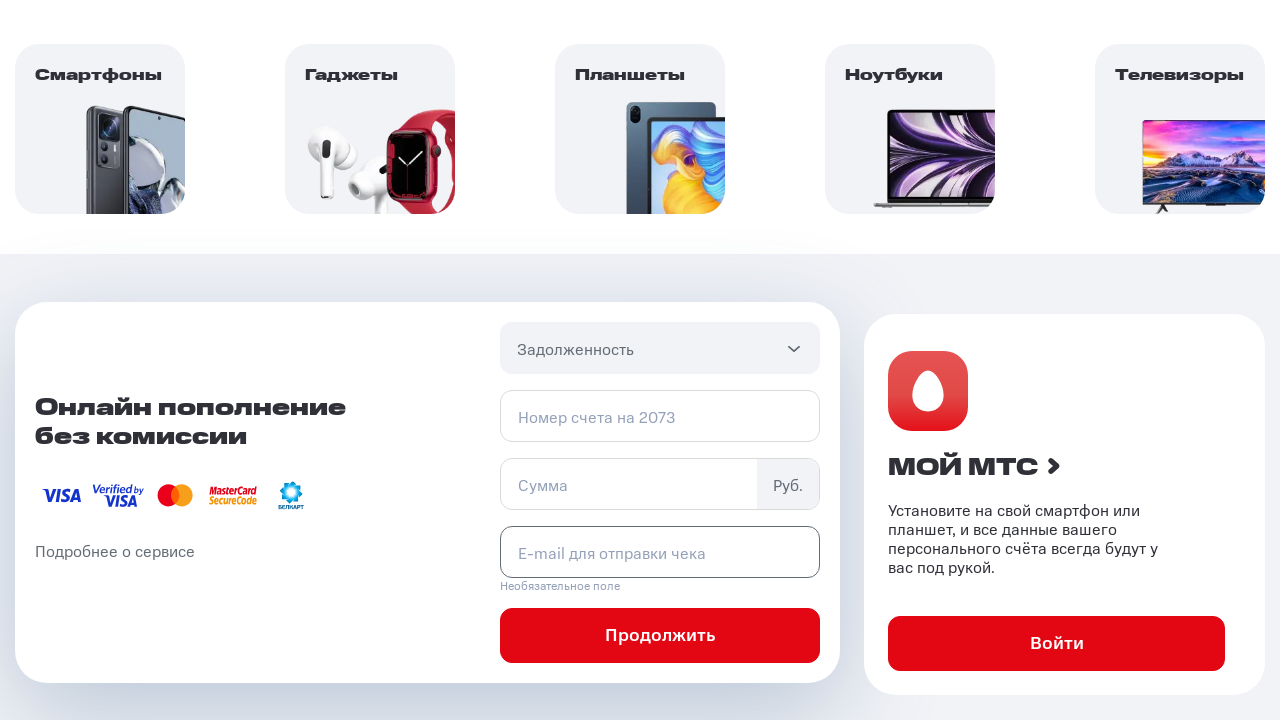

Verified account number field placeholder 'Номер счета на 2073' for Arrears
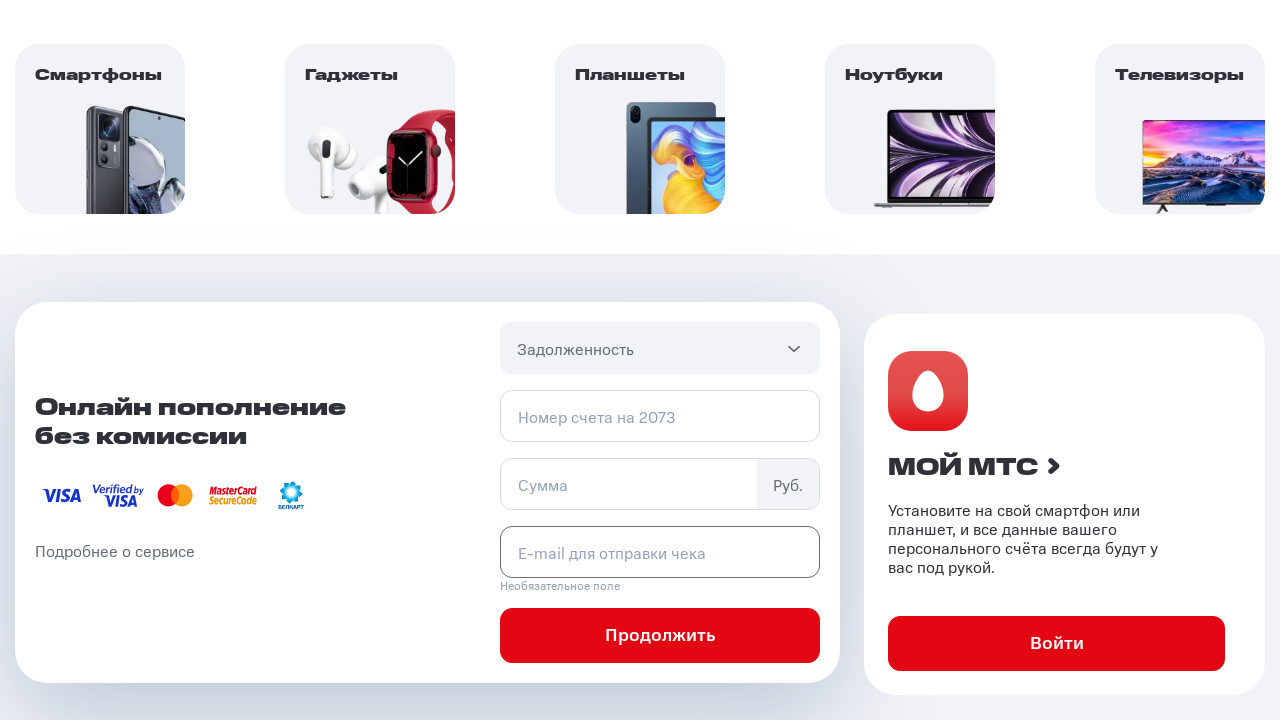

Verified sum field placeholder 'Сумма' for Arrears
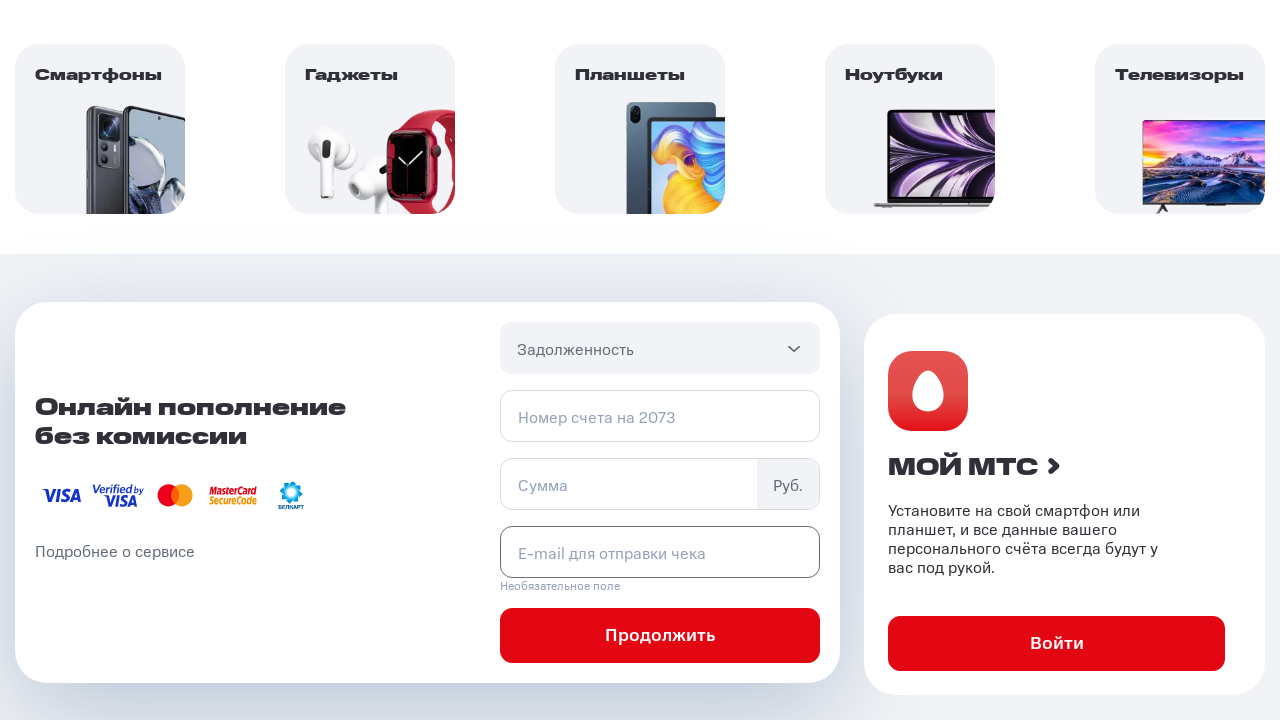

Verified email field placeholder 'E-mail для отправки чека' for Arrears
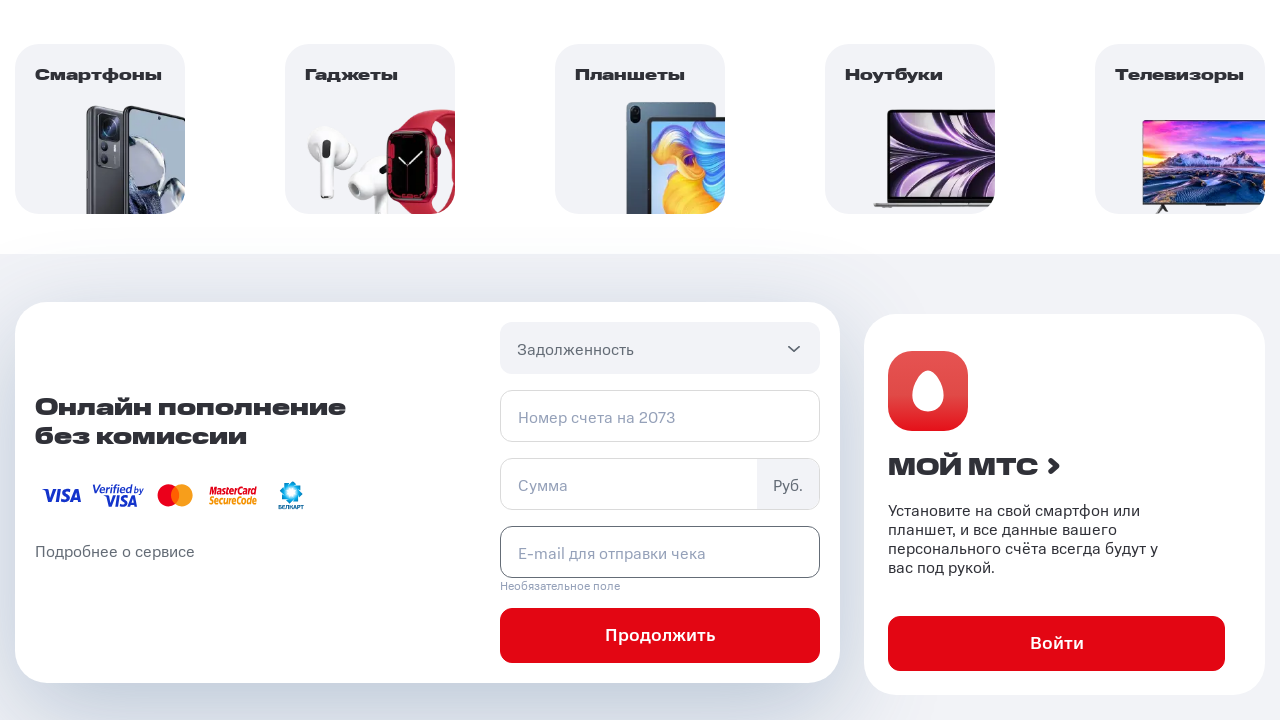

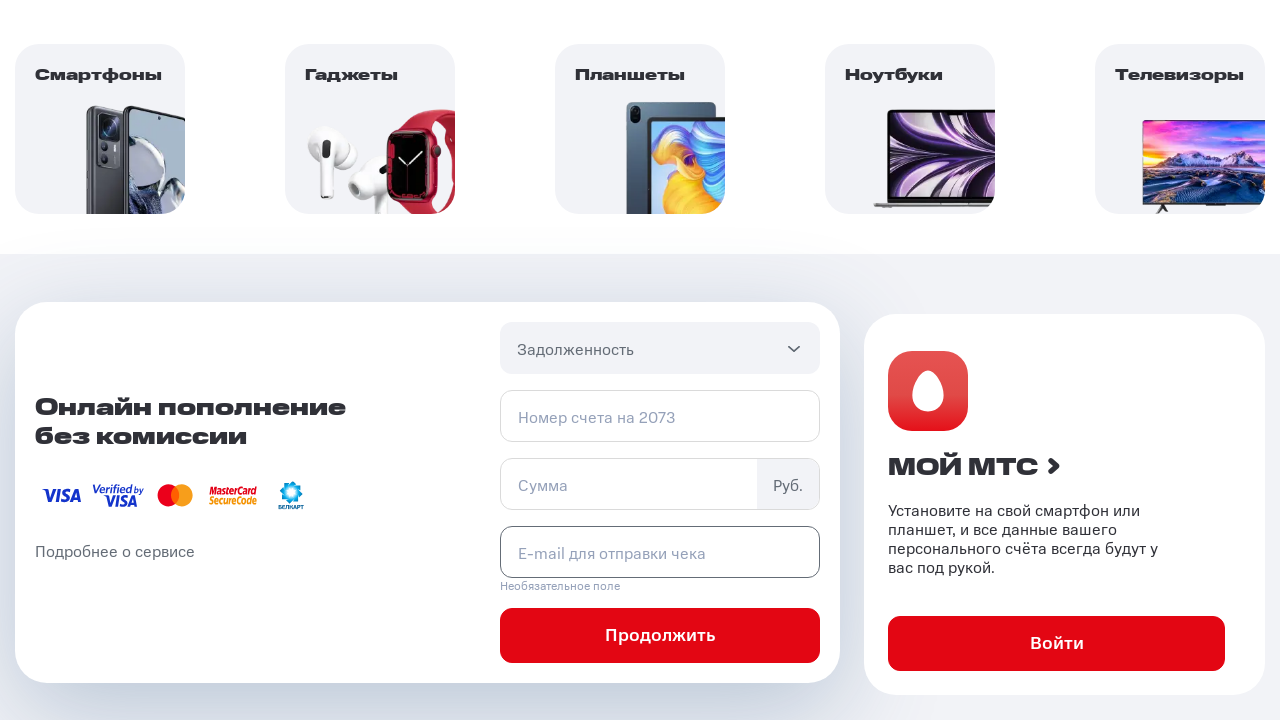